Tests the Click Me button on DemoQA buttons page by clicking it and verifying the dynamic click message appears while double click message does not appear.

Starting URL: https://demoqa.com/buttons

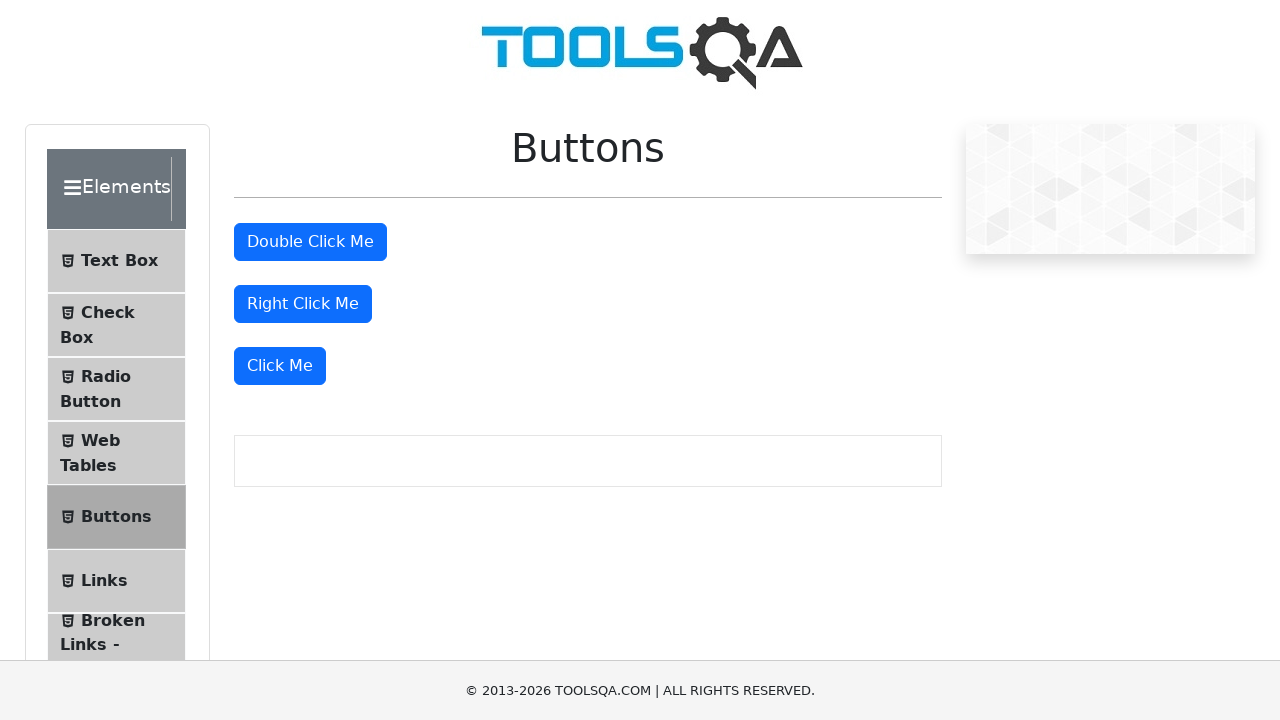

Clicked the 'Click Me' button at (280, 366) on internal:role=button[name="Click Me"s]
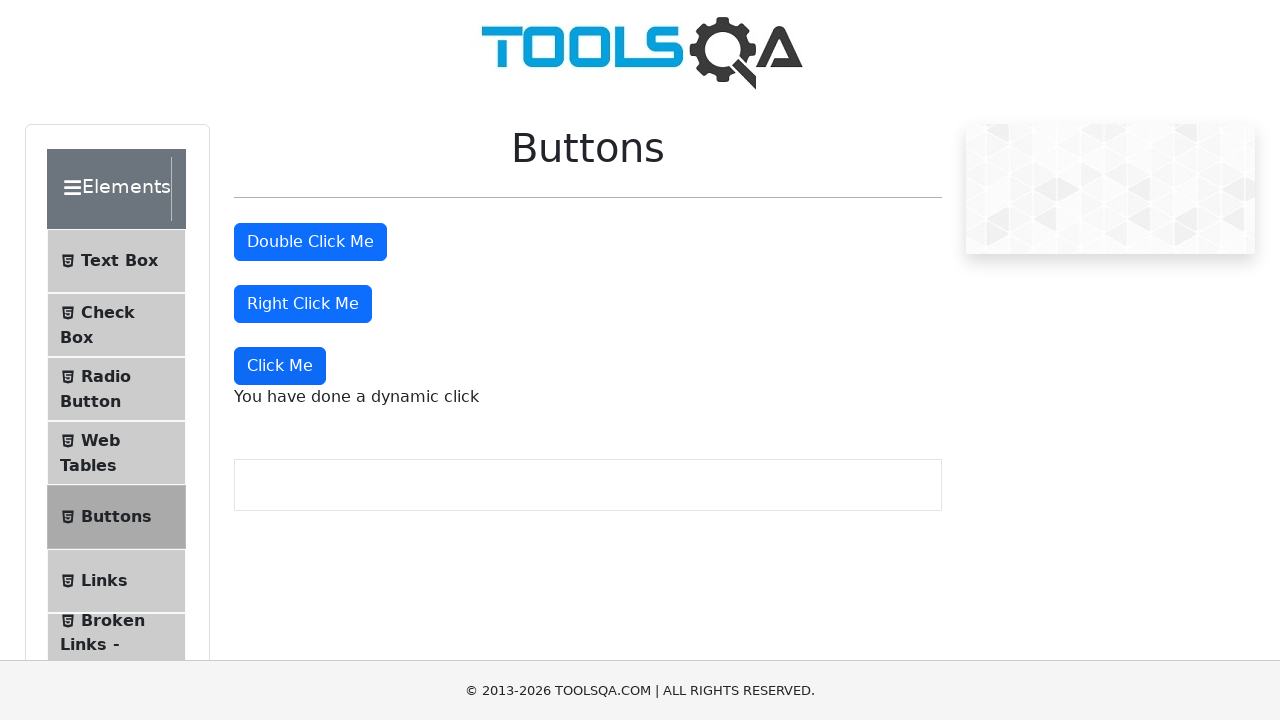

Waited for dynamic click message to appear
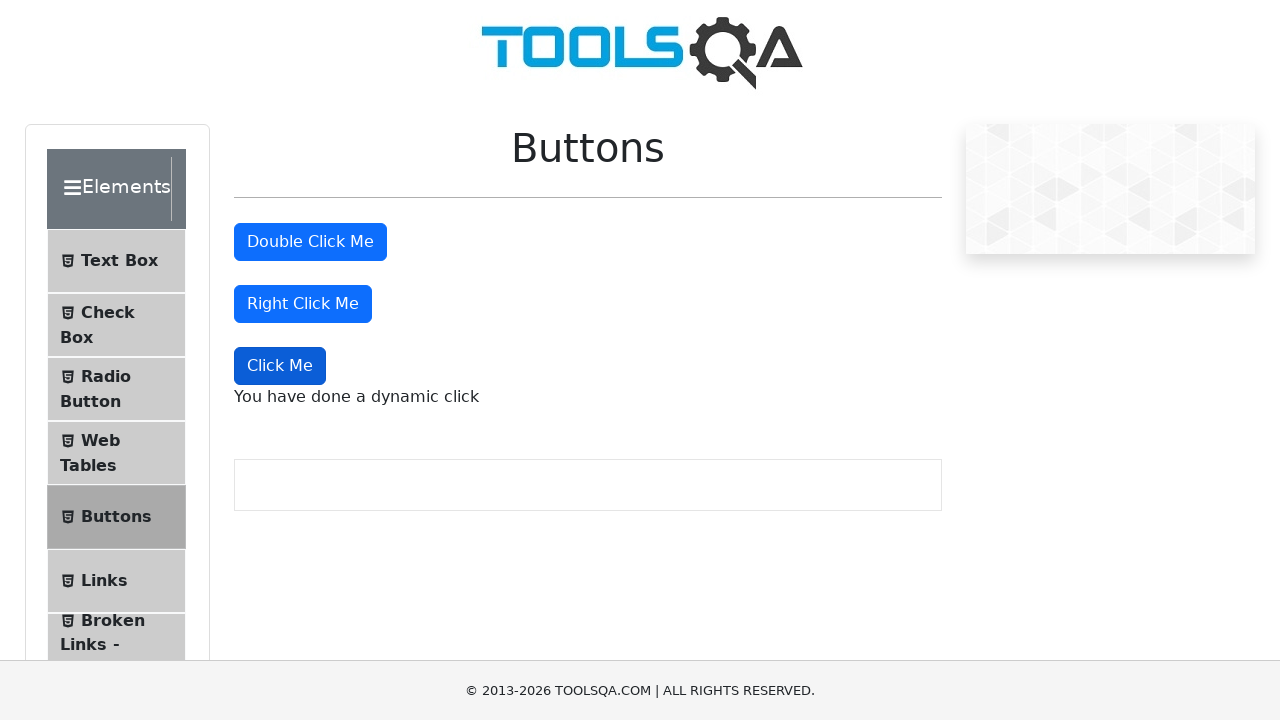

Verified that 'You have done a dynamic click' message is visible
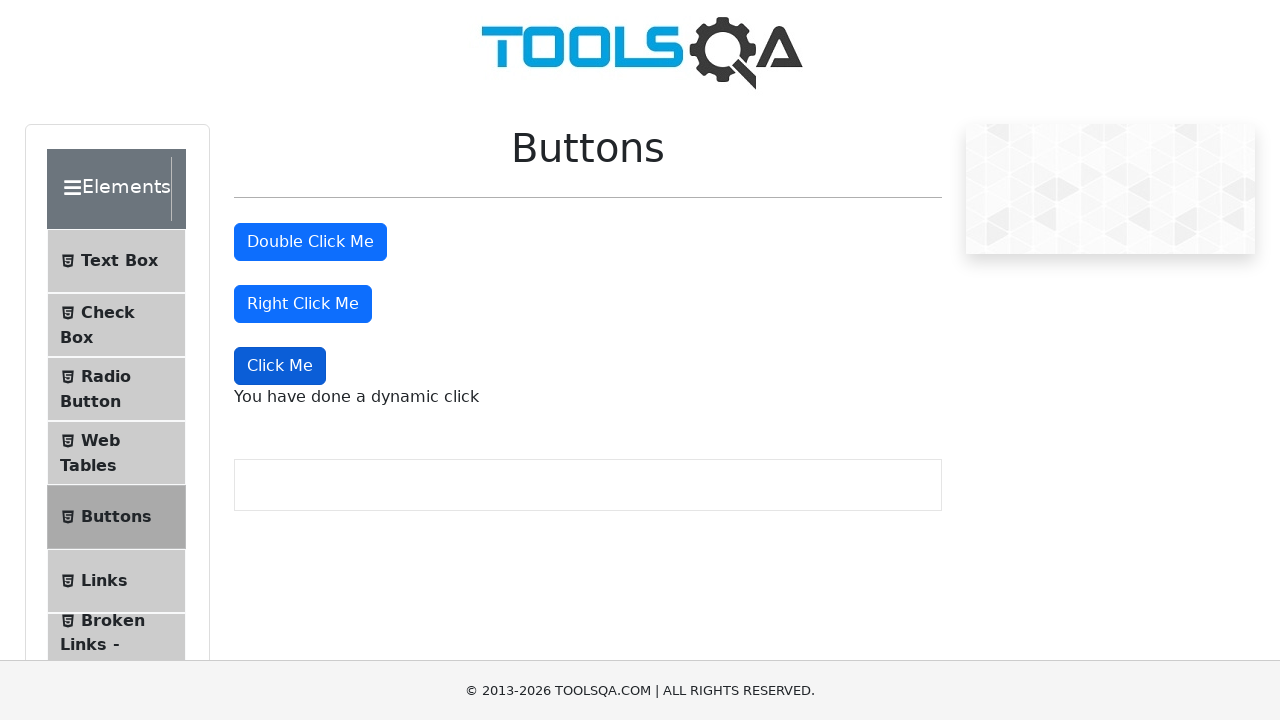

Verified that 'You have done a double click' message is hidden
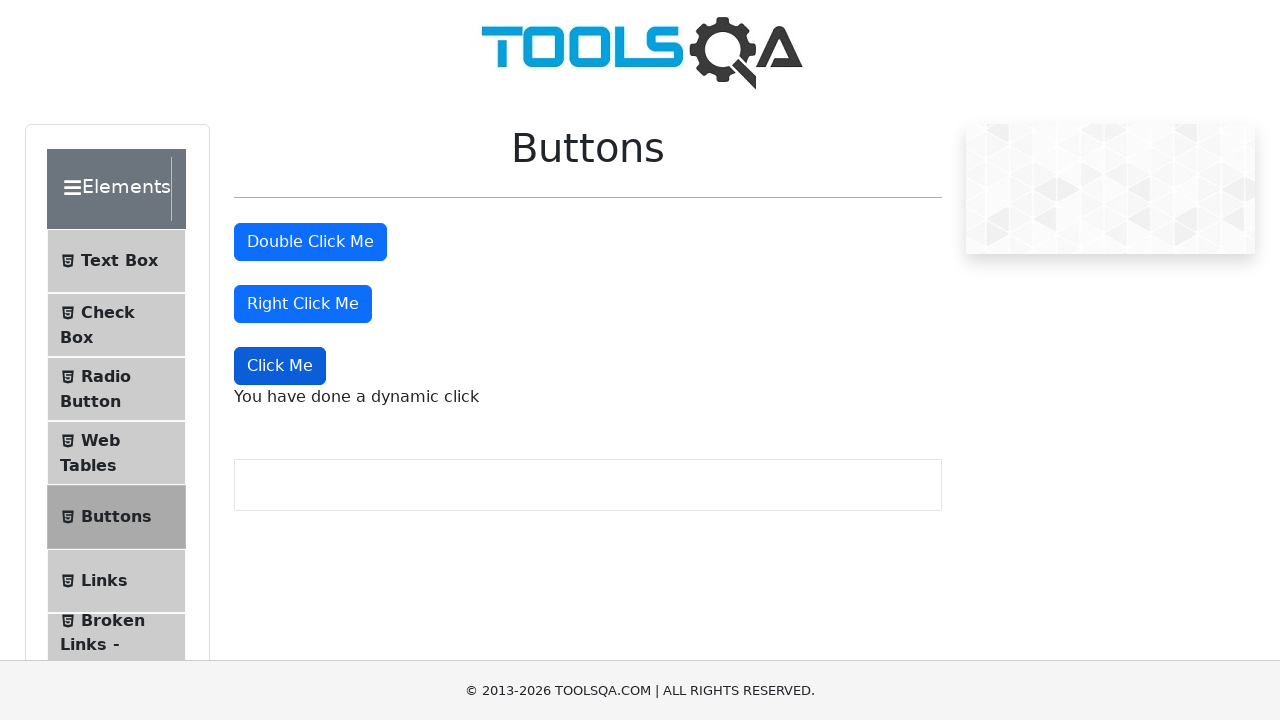

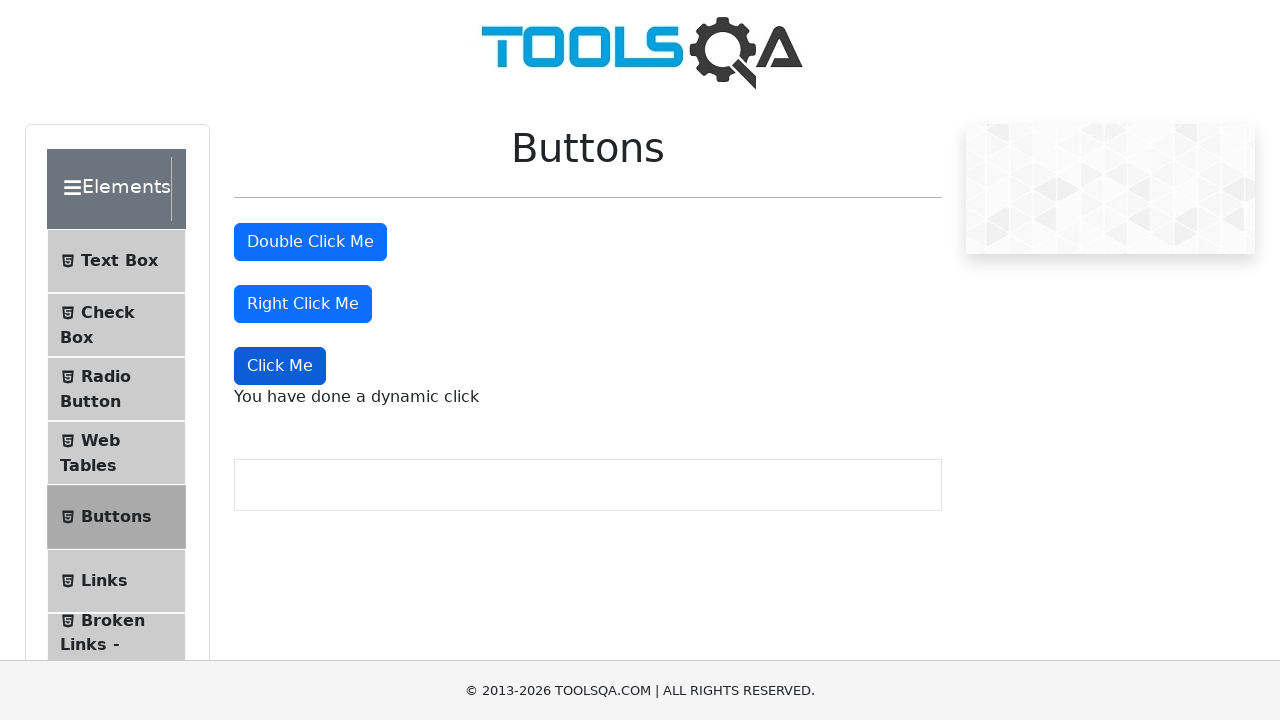